Navigates to laundry summary pages and verifies that washer and dryer availability information is displayed on both location pages.

Starting URL: https://mycscgo.com/laundry/summary/b94db20b-3bf8-4517-9cae-da46d7dd73f6/2303113-025

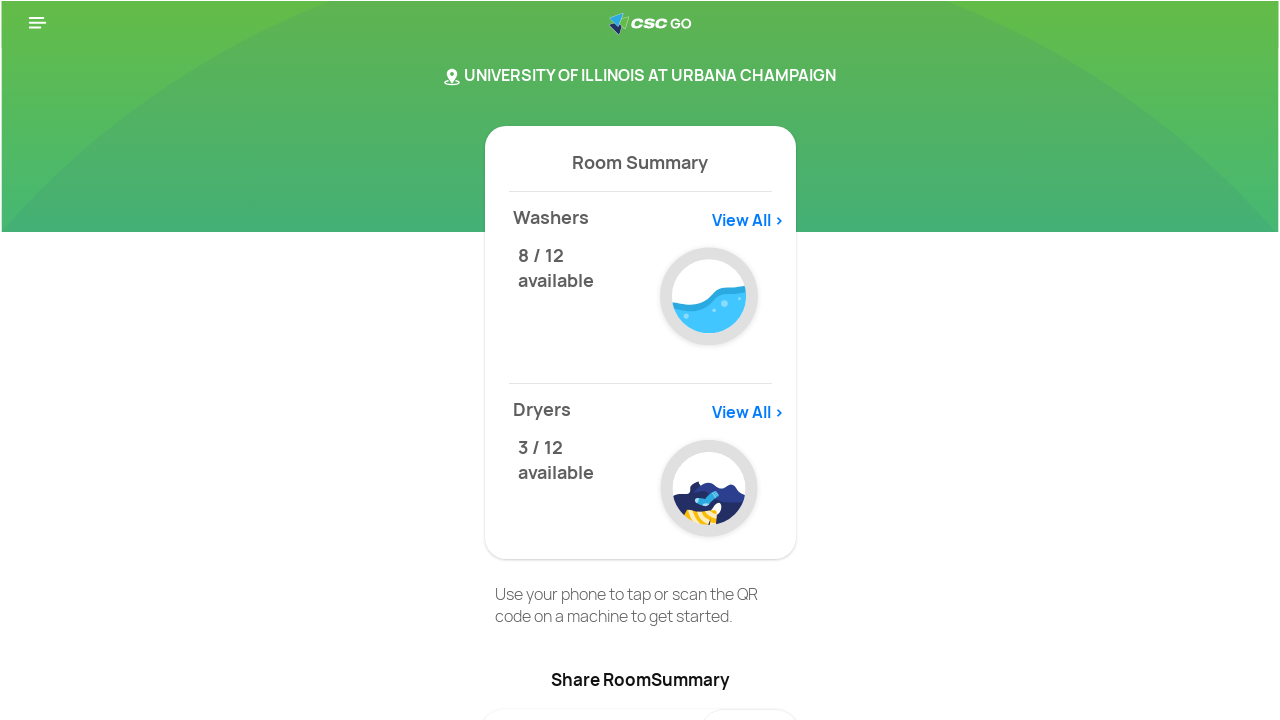

Waited for washer availability information to load on first laundry location
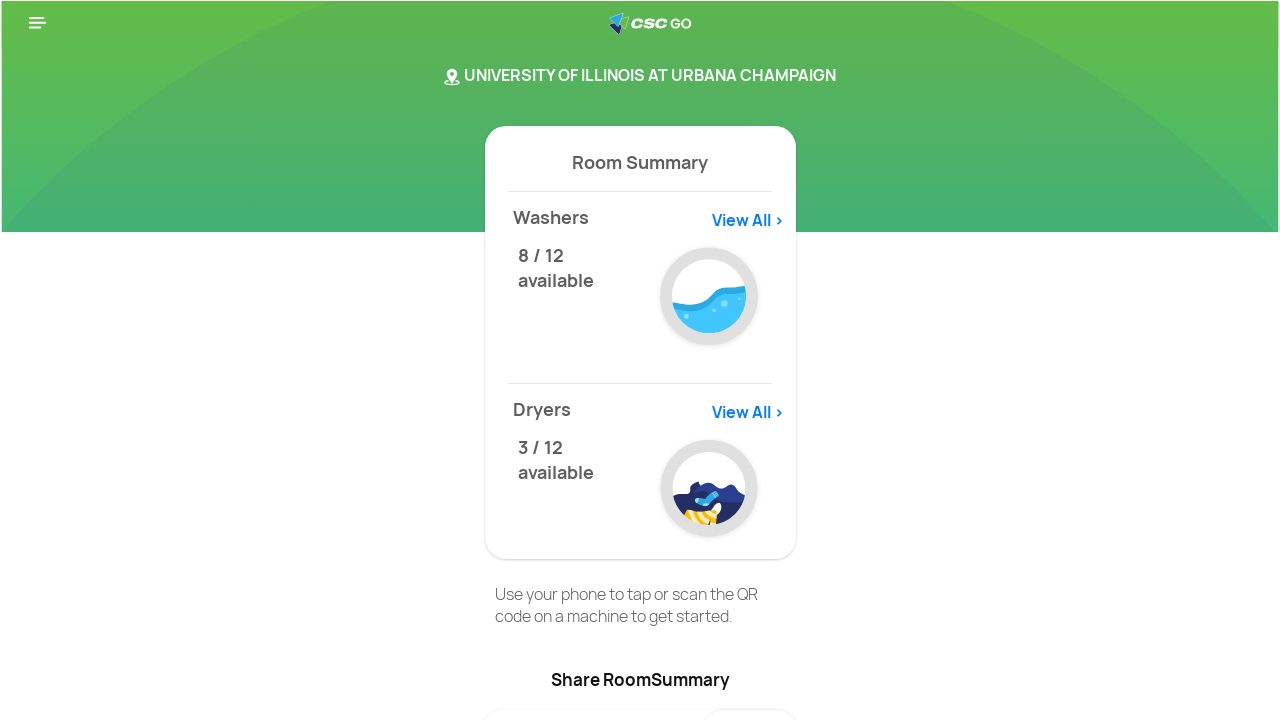

Verified dryer availability information is displayed on first laundry location
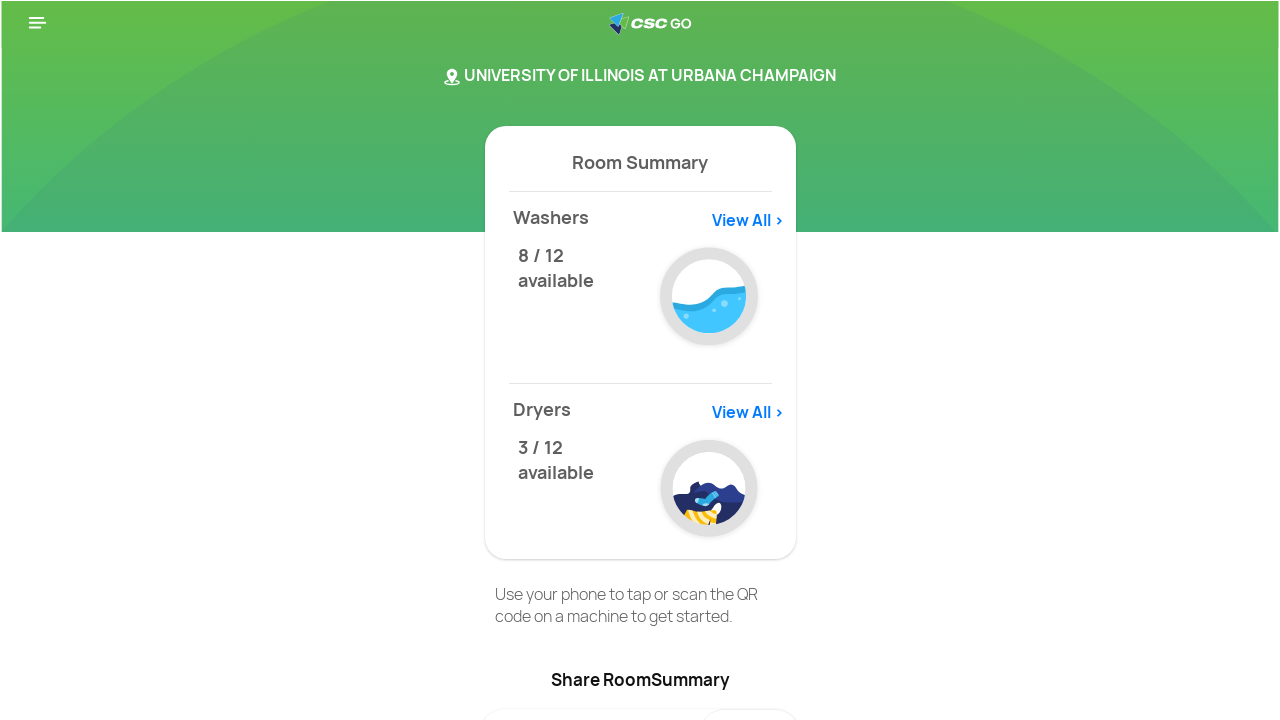

Navigated to second laundry location page
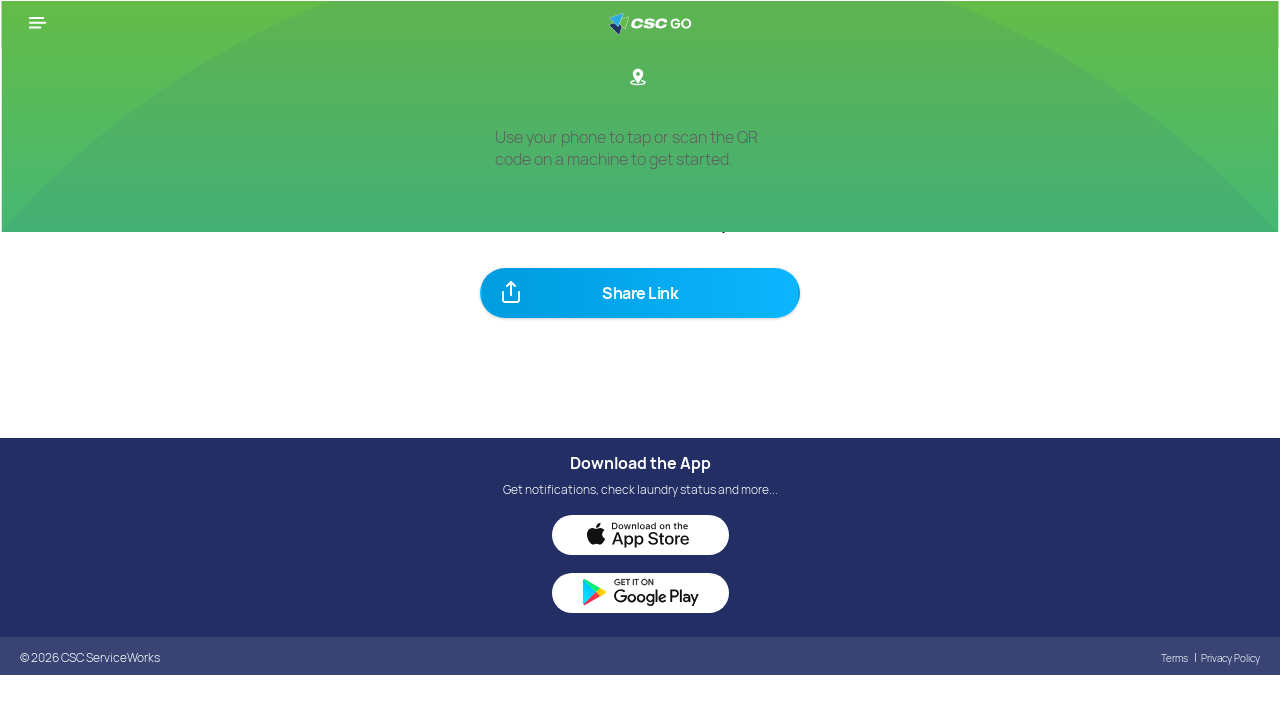

Waited for washer availability information to load on second laundry location
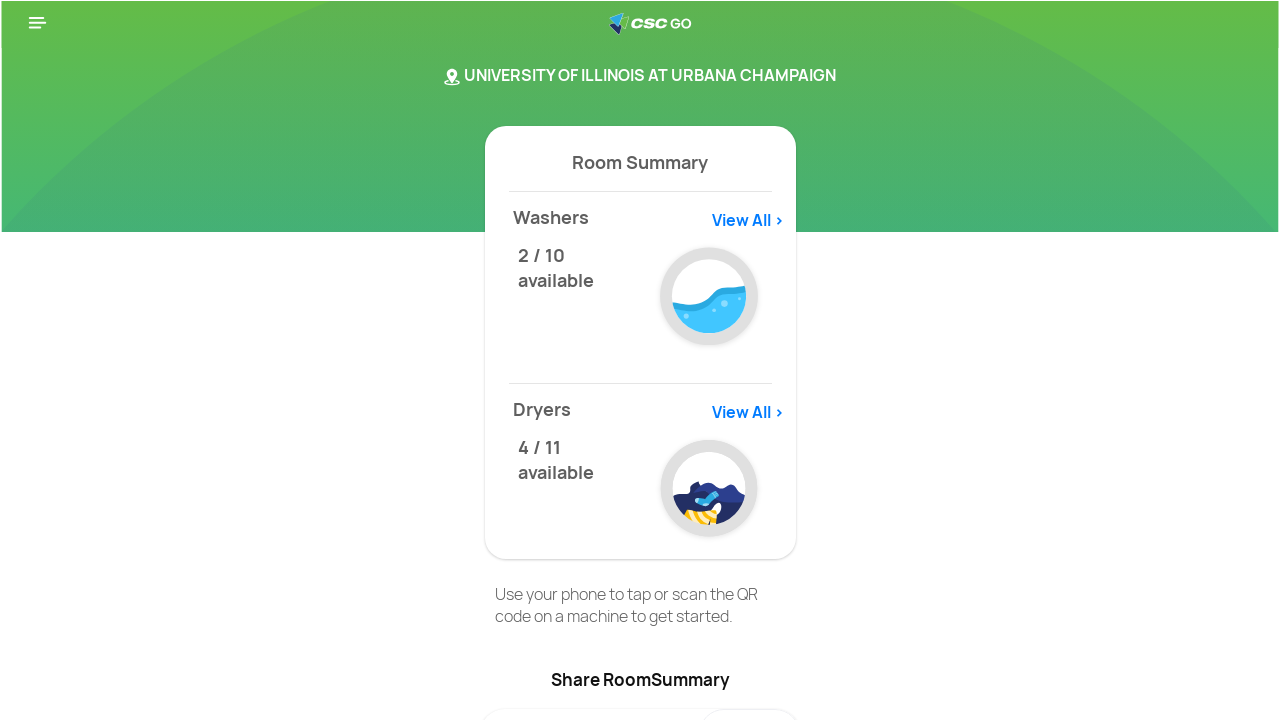

Verified dryer availability information is displayed on second laundry location
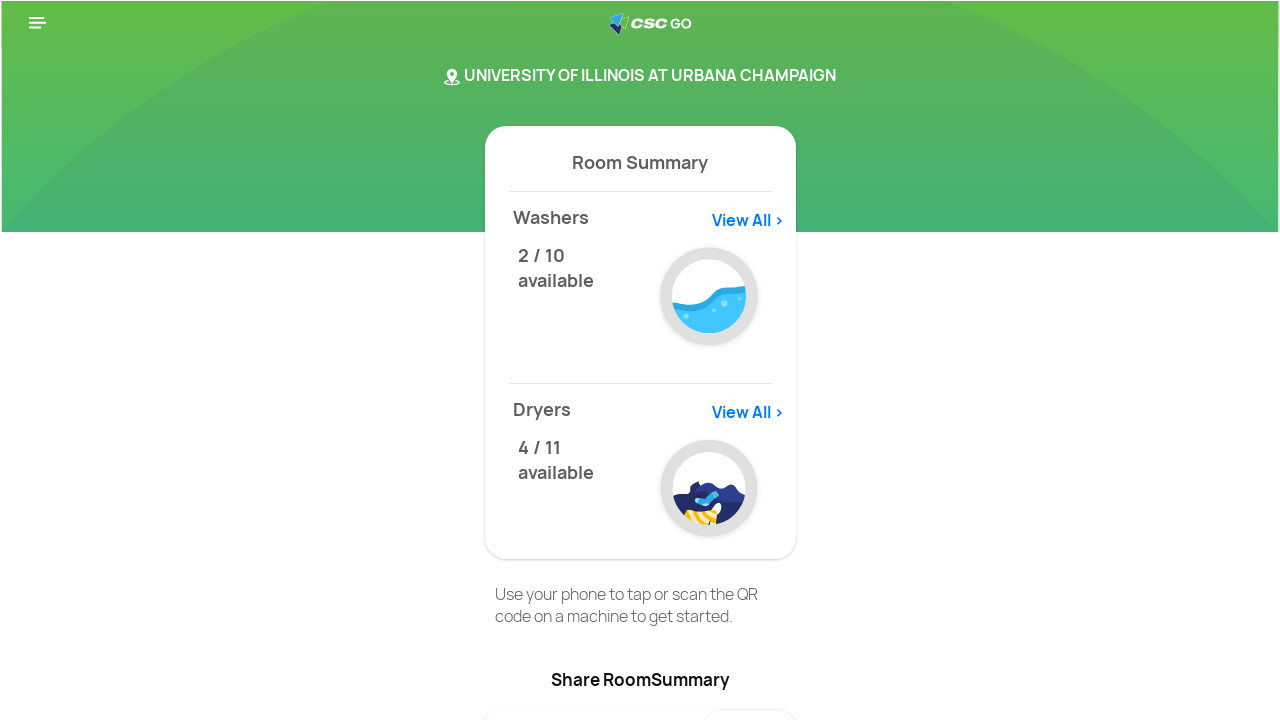

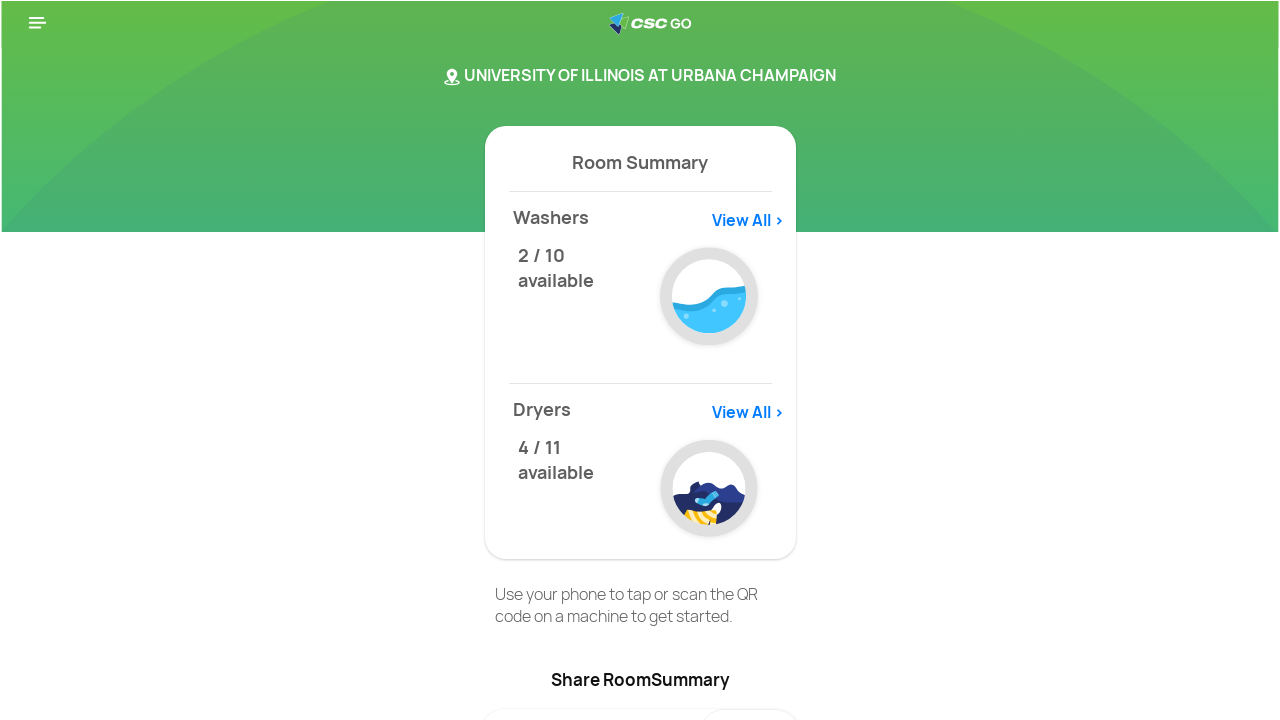